Tests dynamic loading functionality by clicking the Start button to initiate loading of a hidden element and verifying the revealed text

Starting URL: https://the-internet.herokuapp.com/dynamic_loading/1

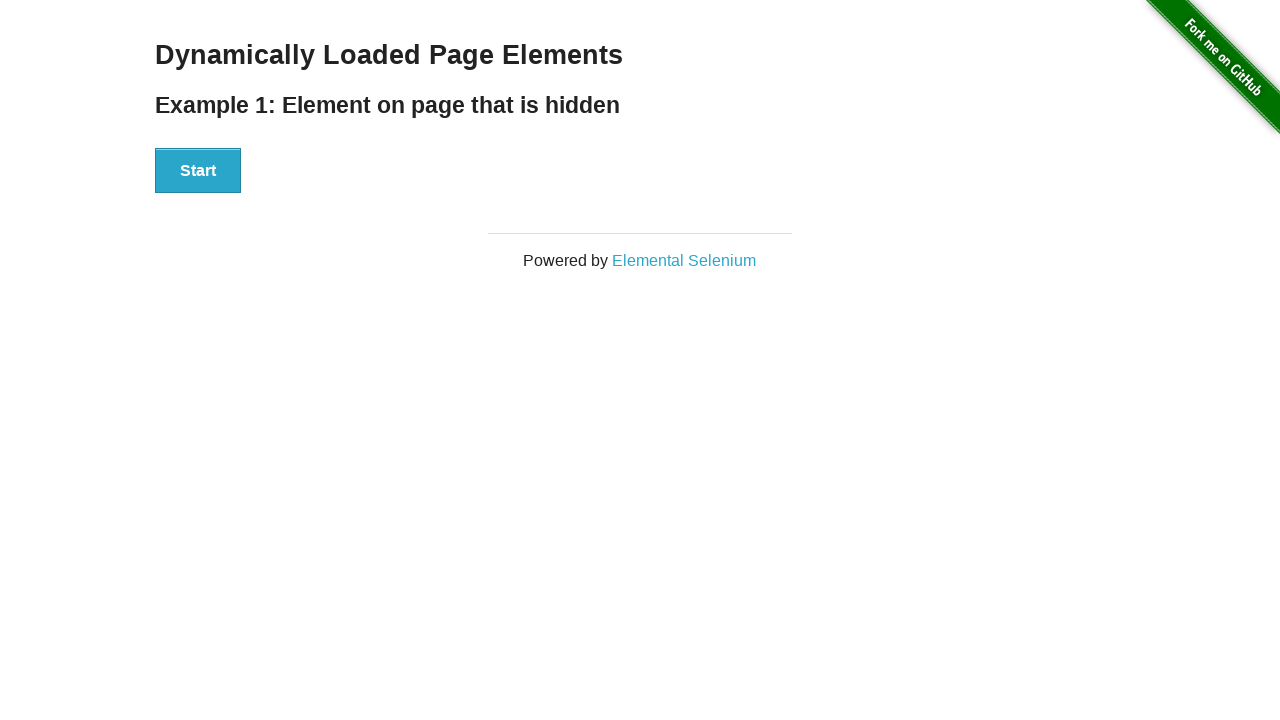

Clicked the Start button to initiate dynamic loading at (198, 171) on xpath=//button[text()='Start']
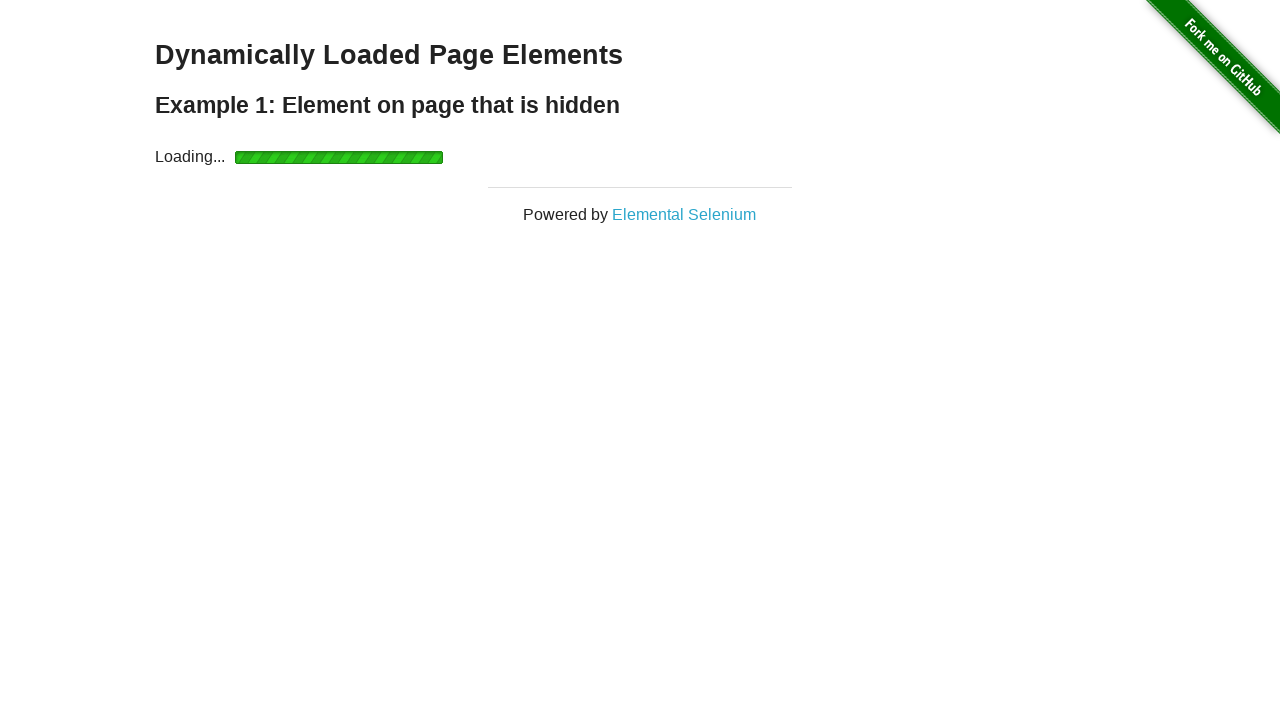

Waited for the Finish element to become visible
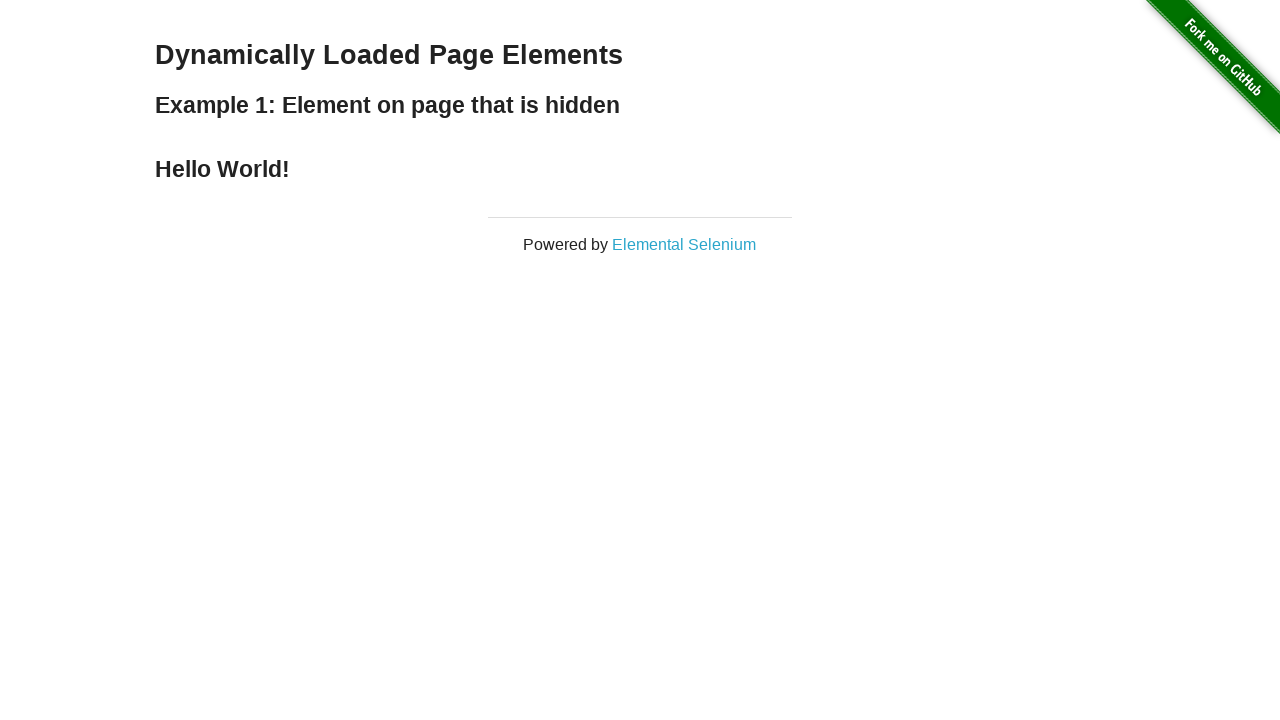

Verified that 'Hello World!' text is displayed
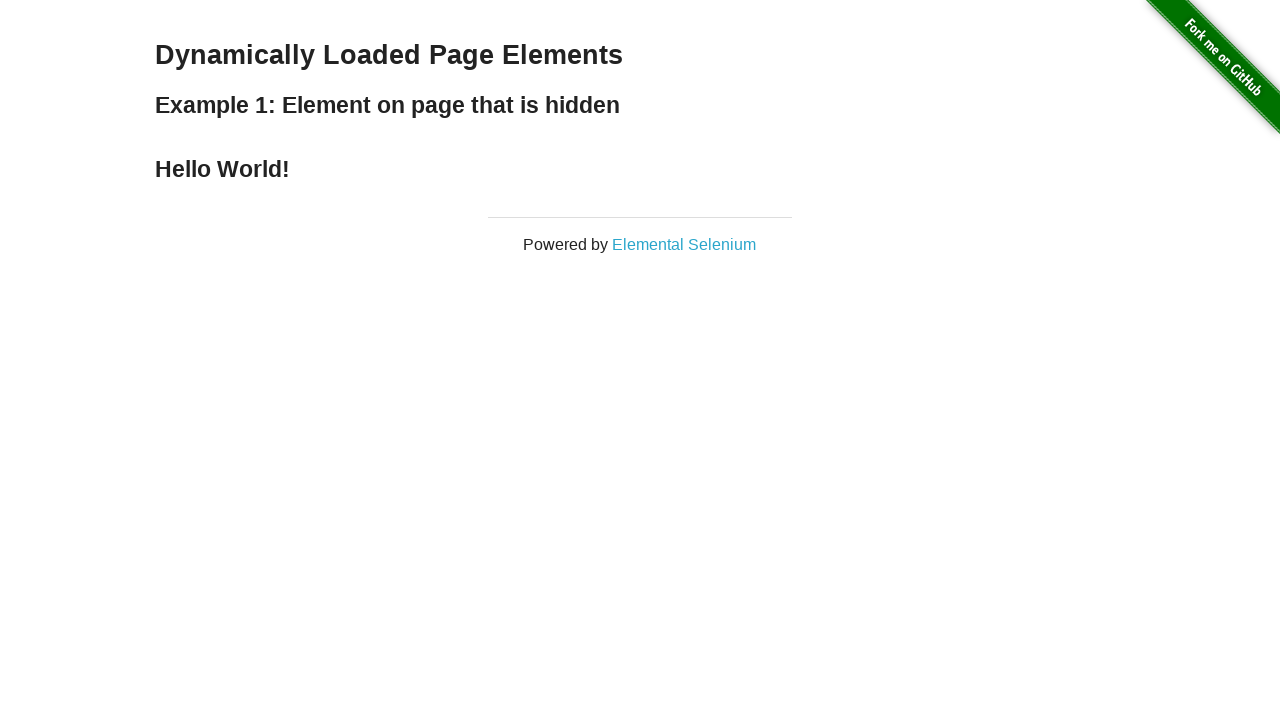

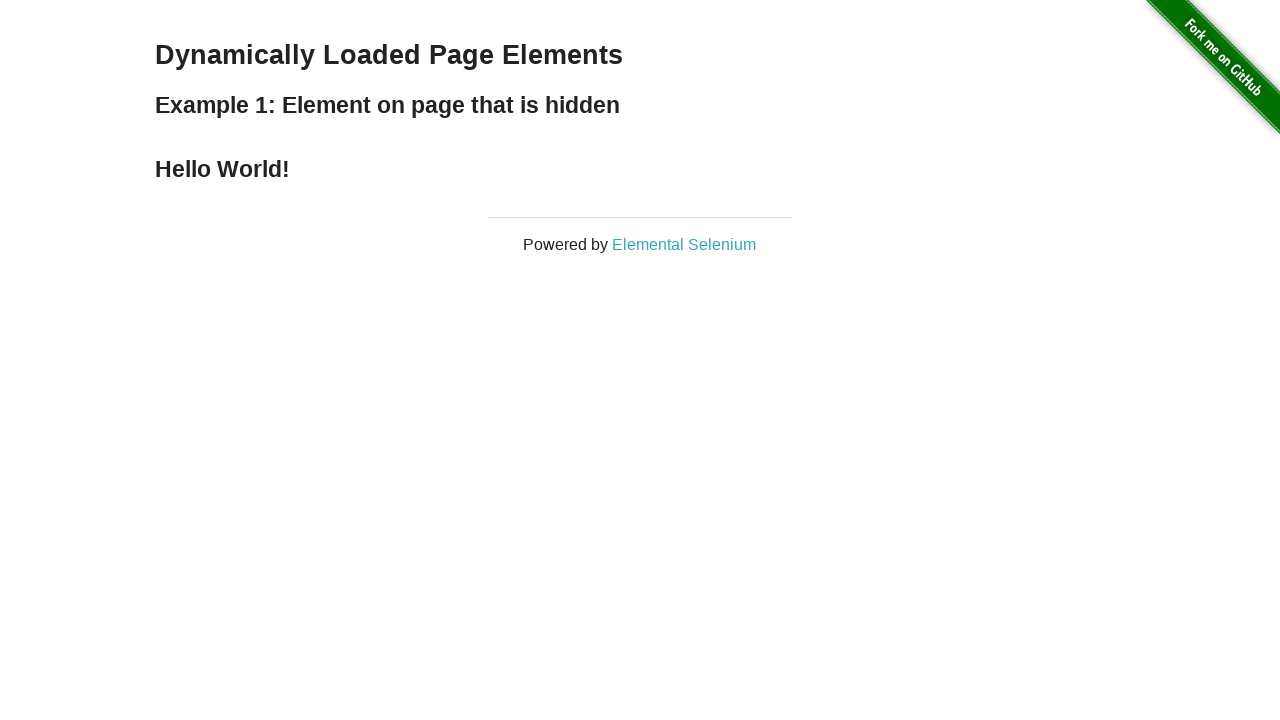